Verifies that gender dropdown contains expected options by clicking on dropdown to reveal options

Starting URL: https://e-commerce-client-swart.vercel.app/

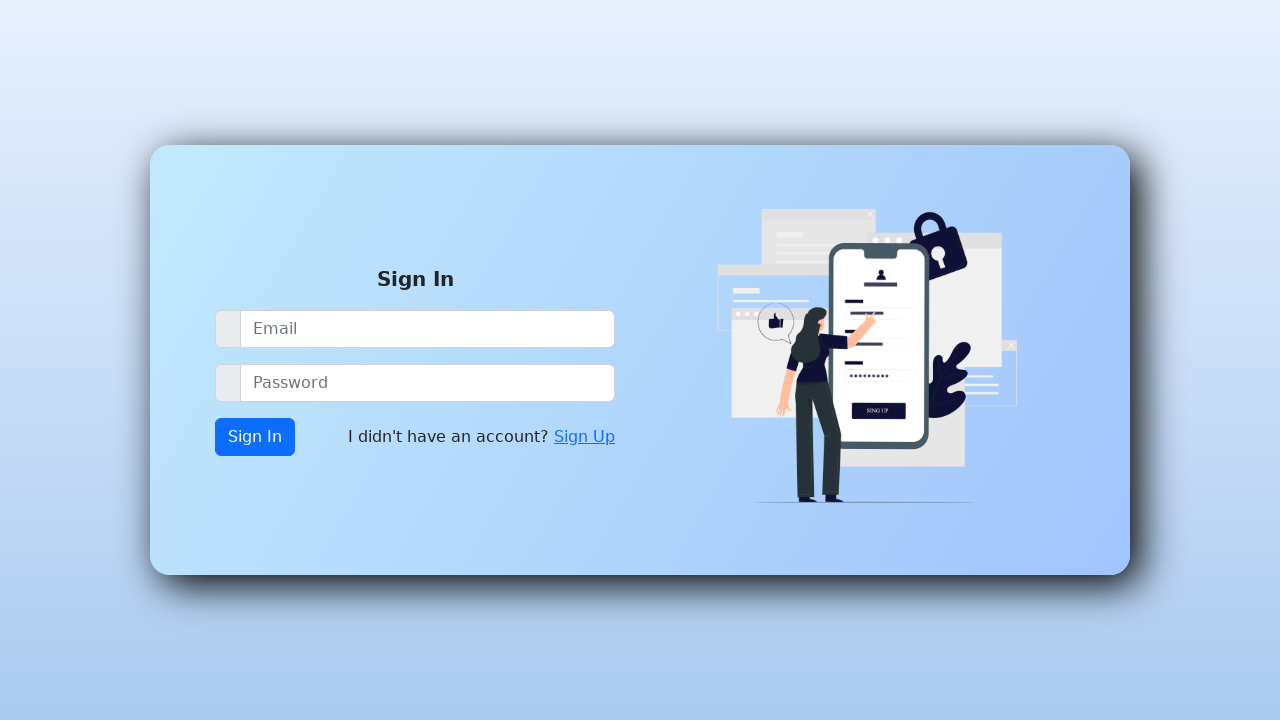

Clicked on Sign Up link at (584, 437) on xpath=//a[contains(text(),'Sign Up')]
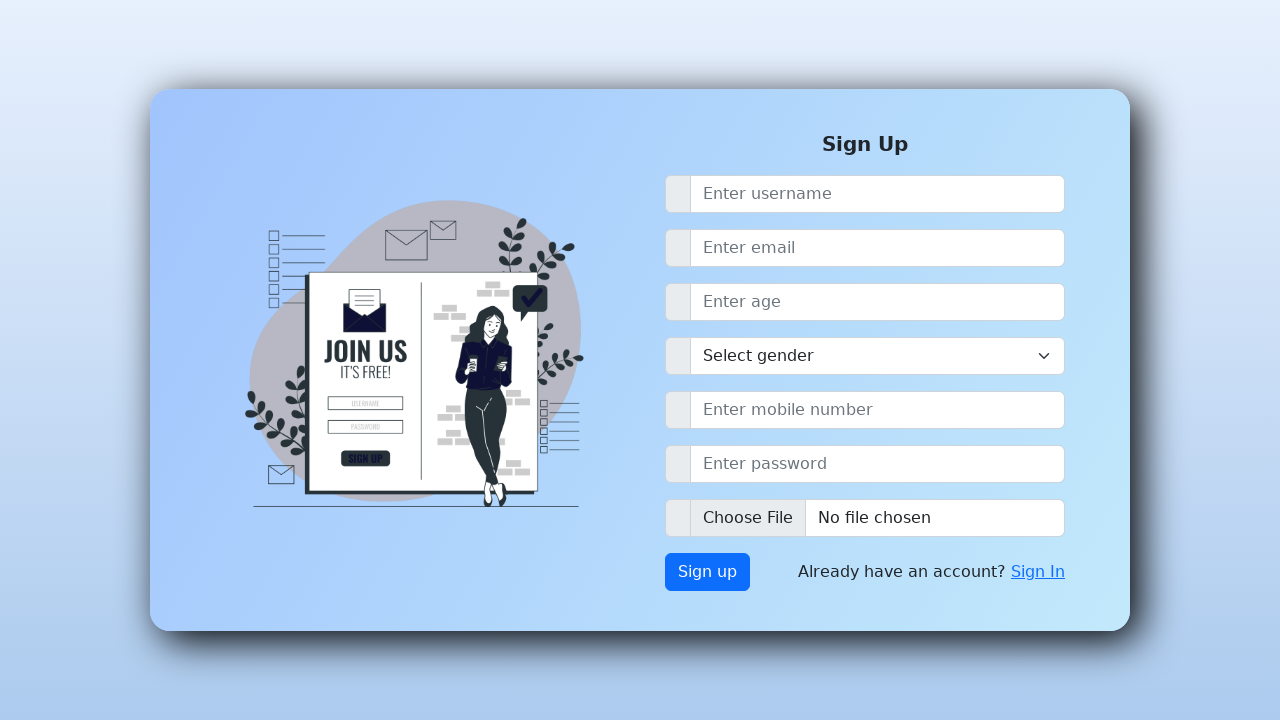

Clicked on gender dropdown to reveal options at (878, 356) on #gender-lg
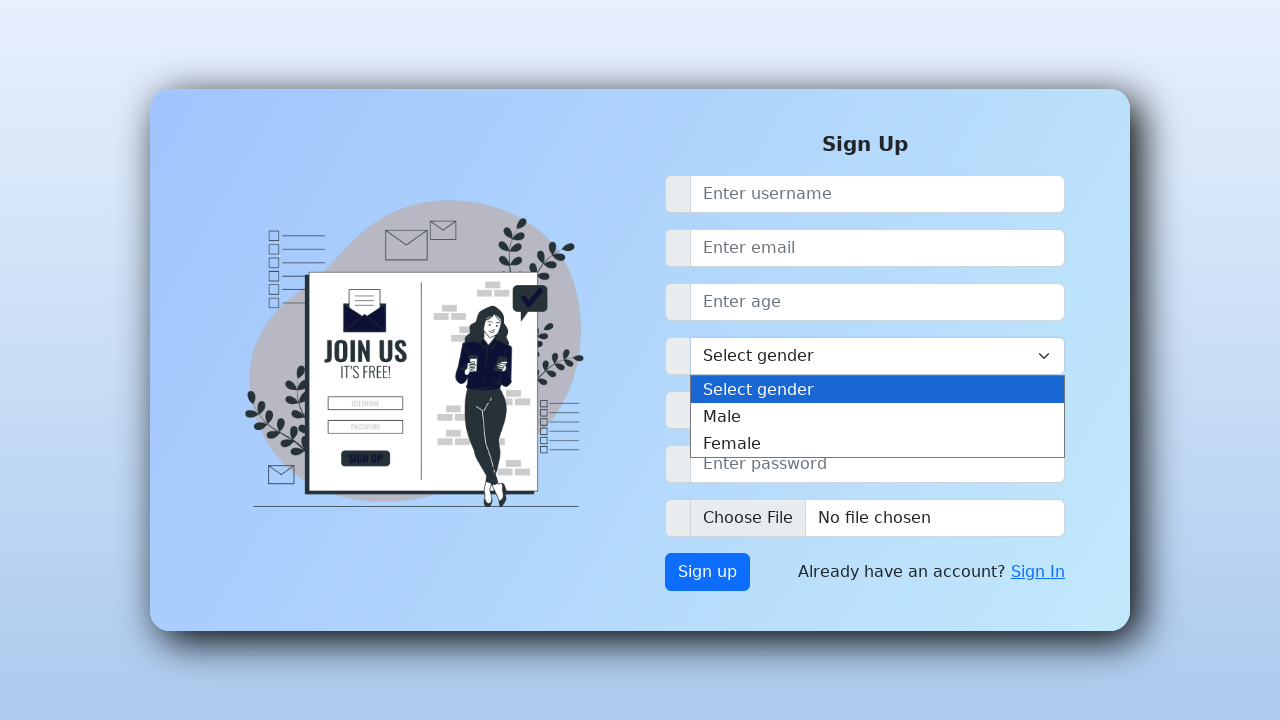

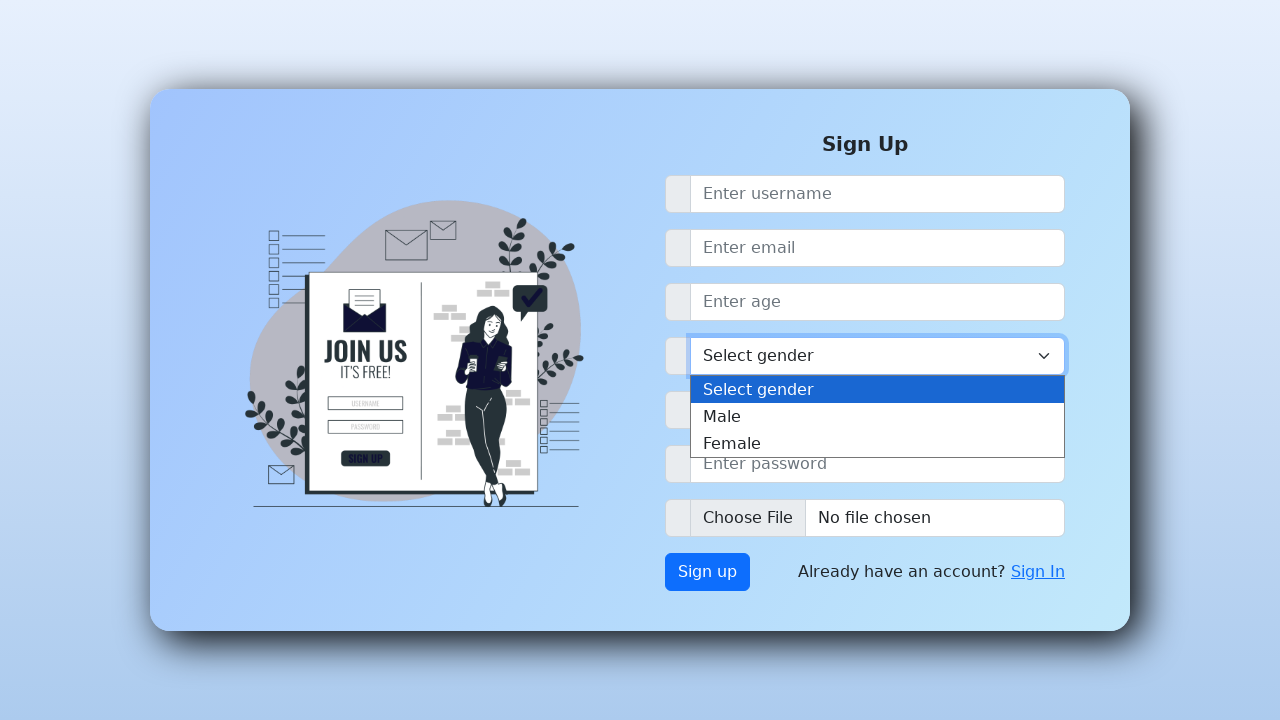